Tests working with iframes by filling text into an input field inside frame_1 using two different approaches: page.frame() with URL and page.frameLocator() with selector.

Starting URL: https://ui.vision/demo/webtest/frames/

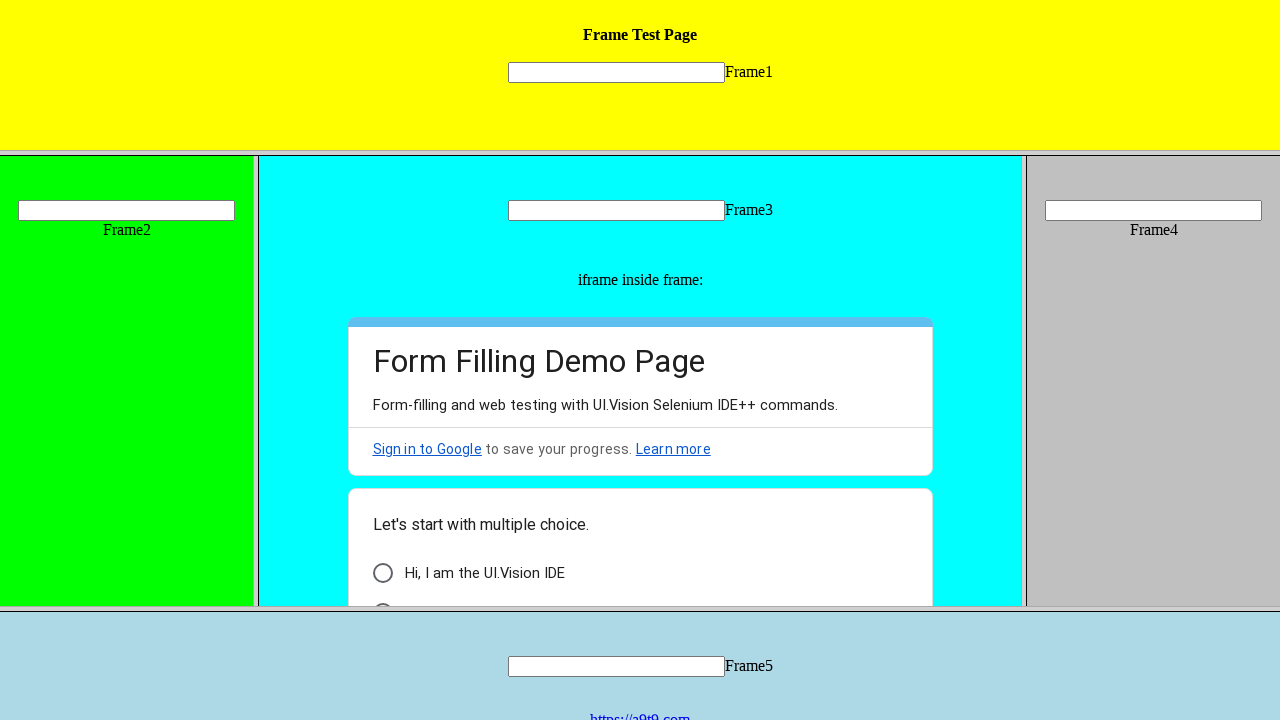

Accessed frame_1 using page.frame() with URL
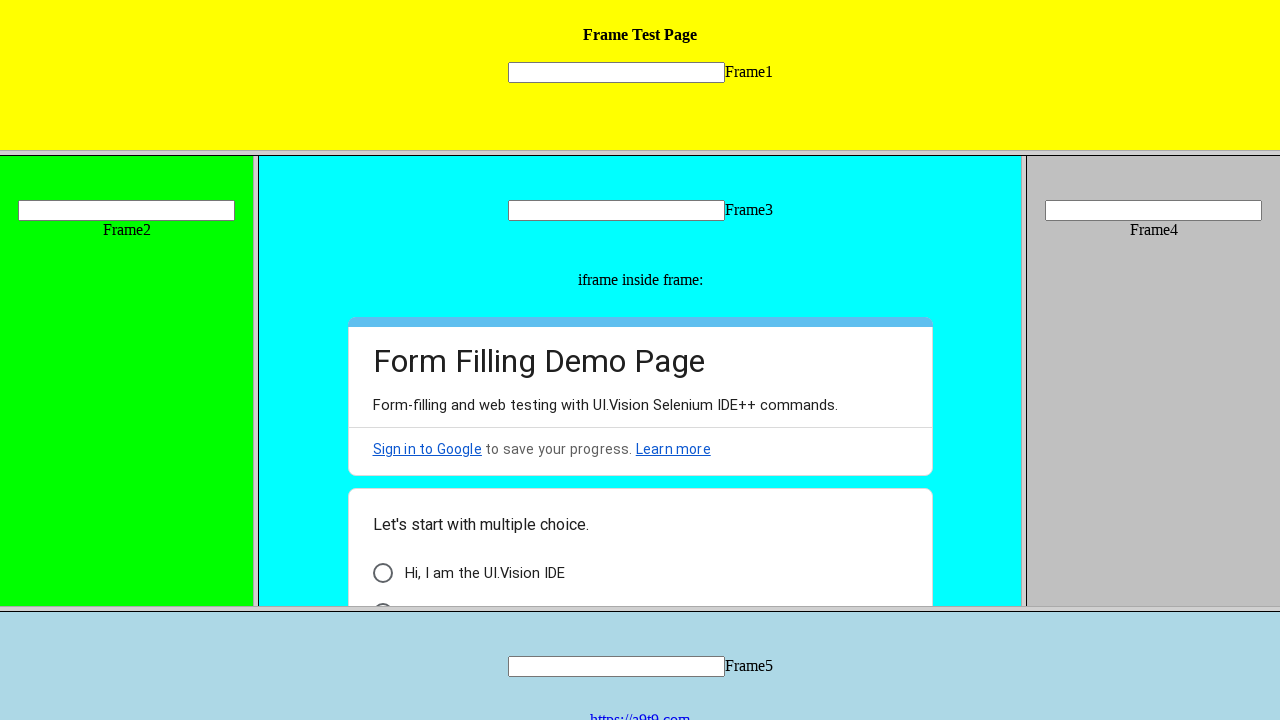

Filled text field in frame_1 with 'hello' using approach 1 on [name='mytext1']
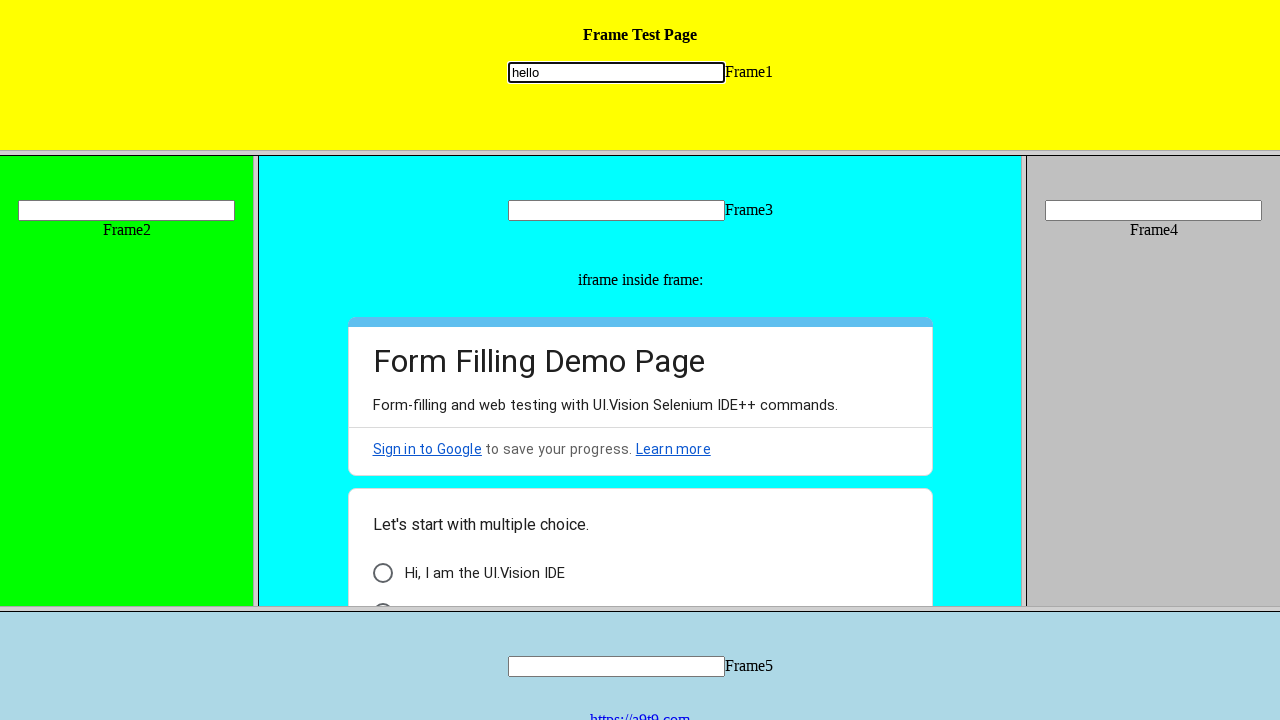

Waited 2 seconds for visual confirmation after approach 1
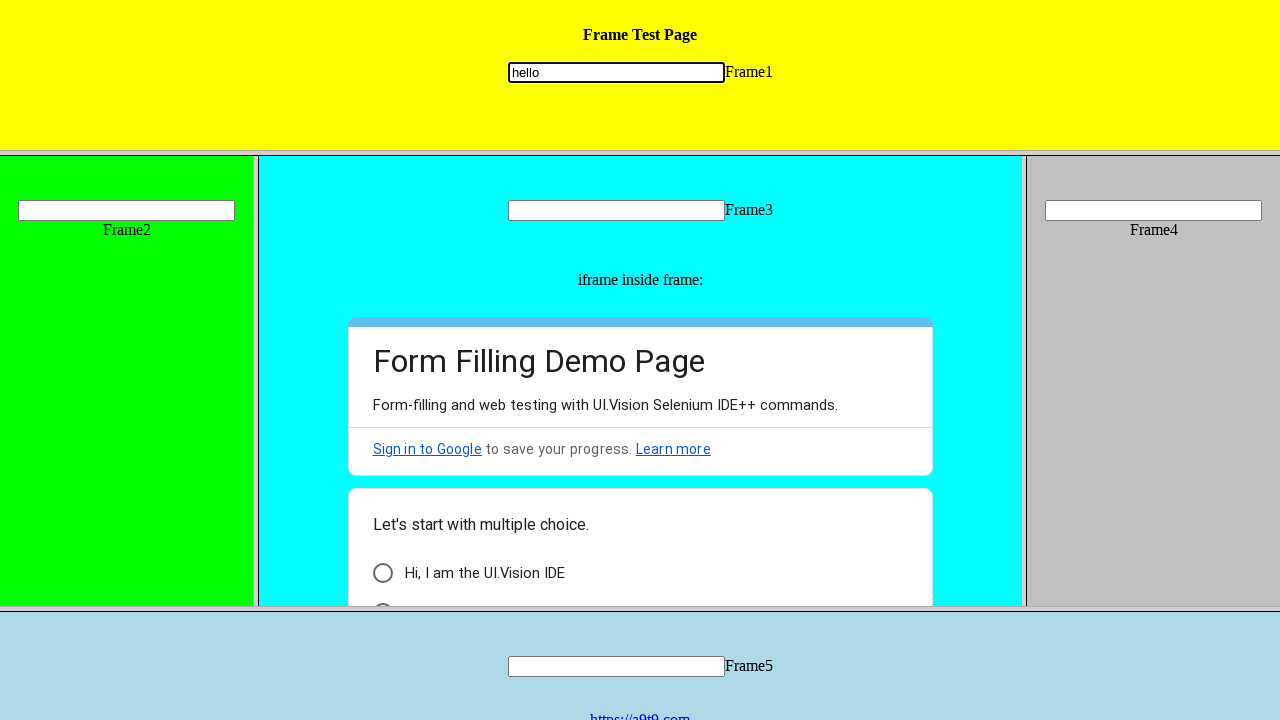

Located text field in frame_1 using page.frameLocator() with selector
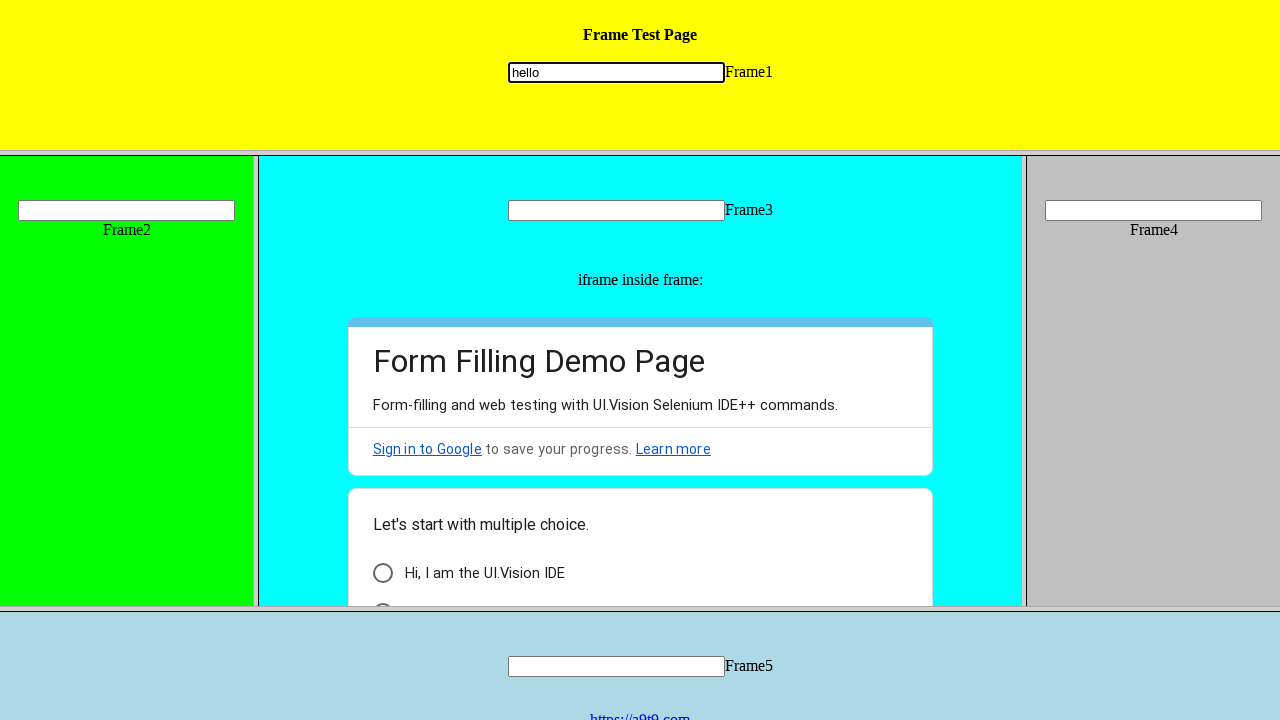

Filled text field in frame_1 with 'john' using approach 2 on [src='frame_1.html'] >> internal:control=enter-frame >> [name='mytext1']
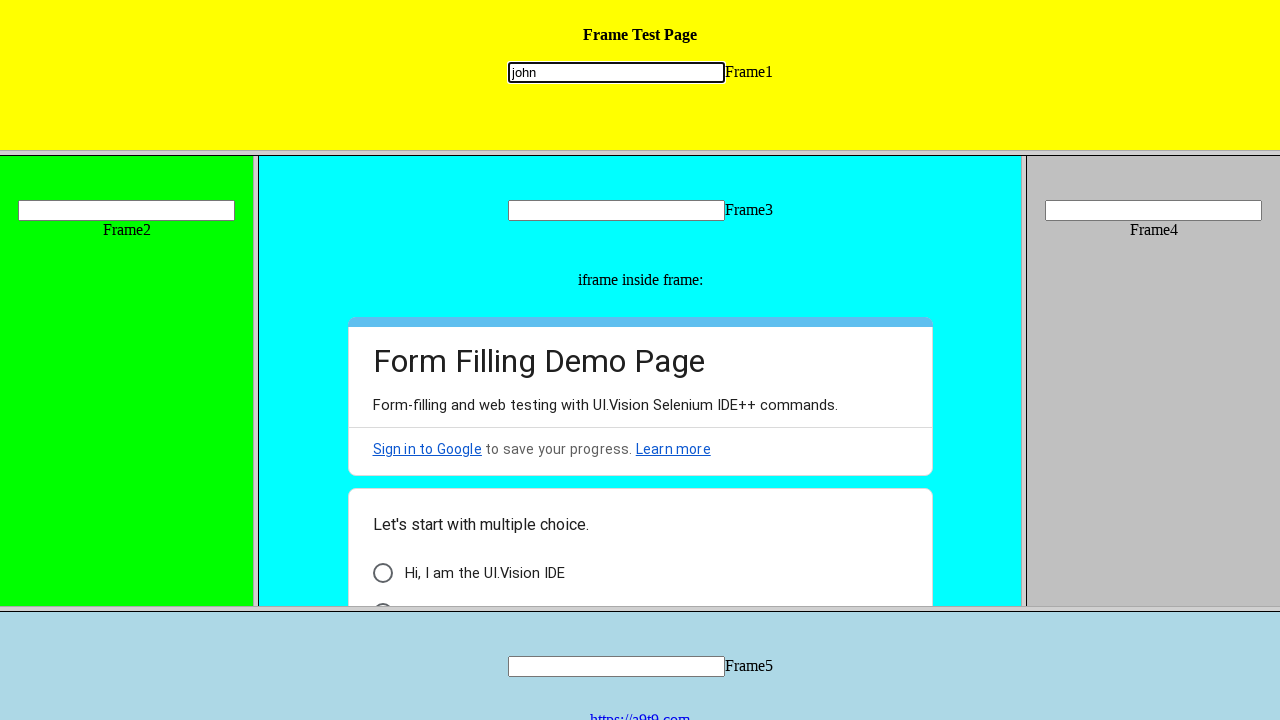

Waited 2 seconds for visual confirmation after approach 2
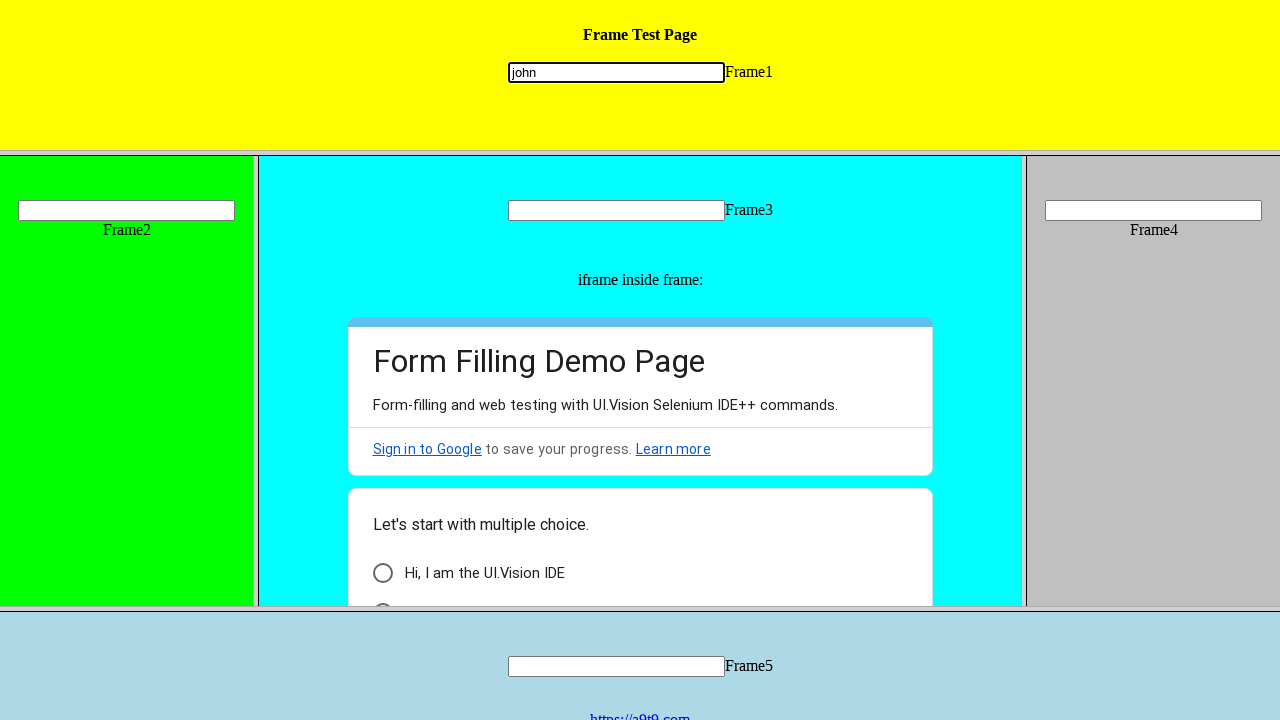

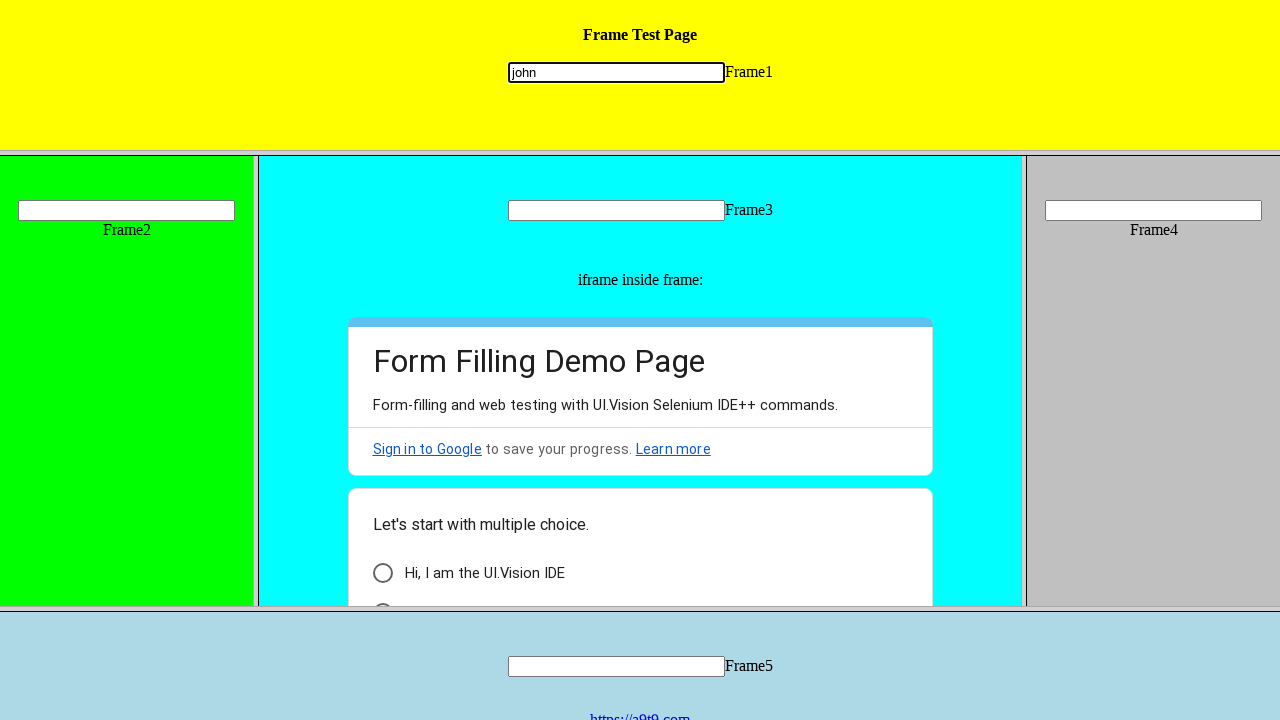